Tests product price verification by adding Samsung Galaxy S6 to cart and verifying the cart total matches the product price

Starting URL: https://www.demoblaze.com/

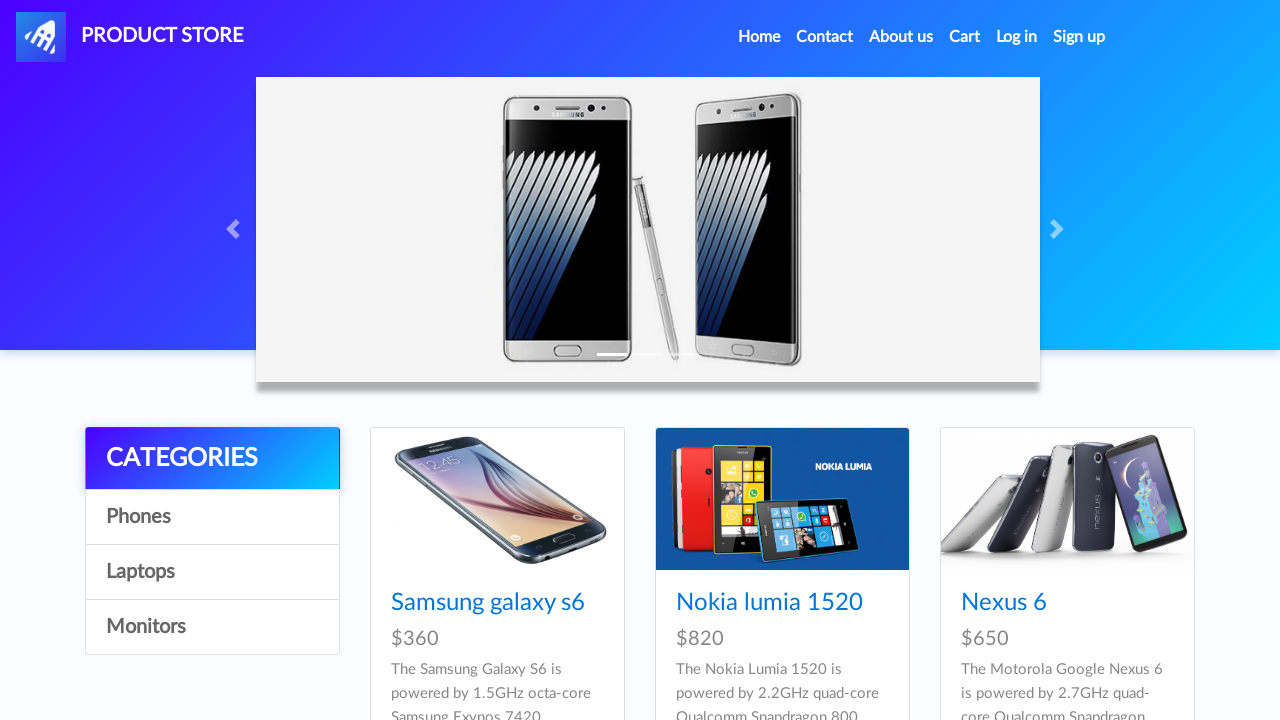

Clicked on Samsung Galaxy S6 product link at (488, 603) on internal:role=link[name="Samsung galaxy s6"i]
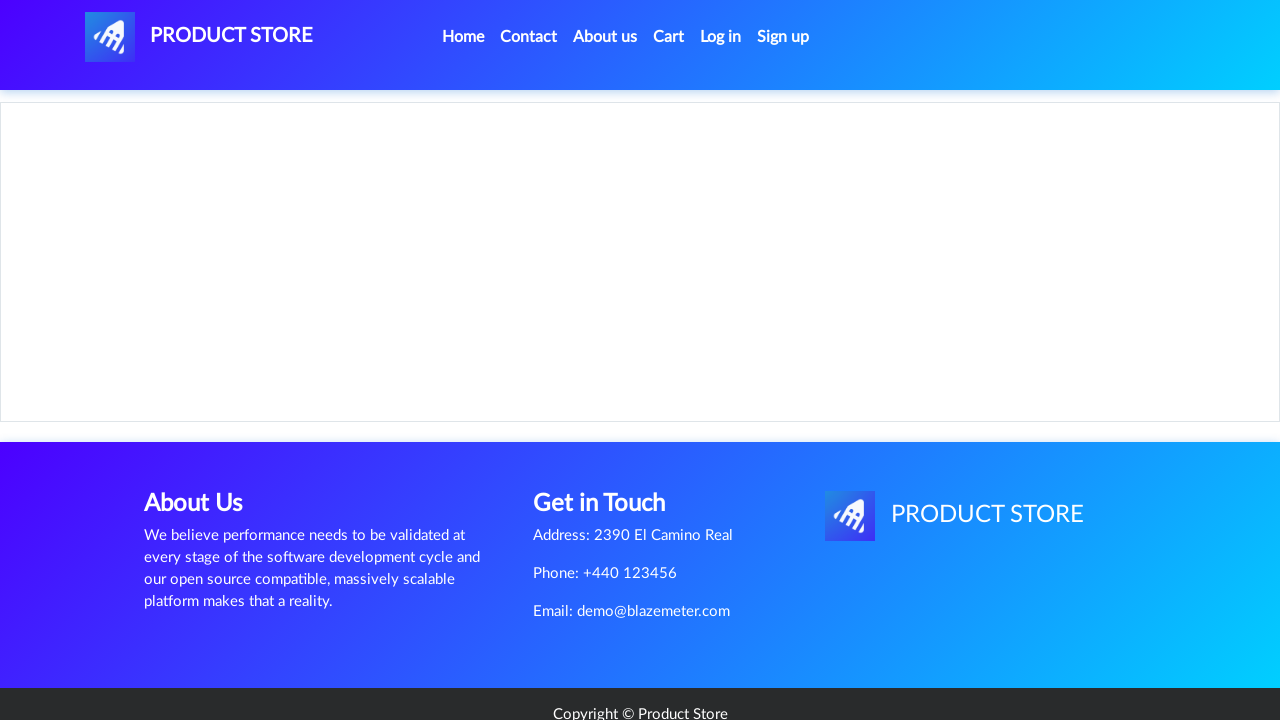

Clicked 'Add to cart' button and dismissed confirmation dialog at (610, 440) on internal:role=link[name="Add to cart"i]
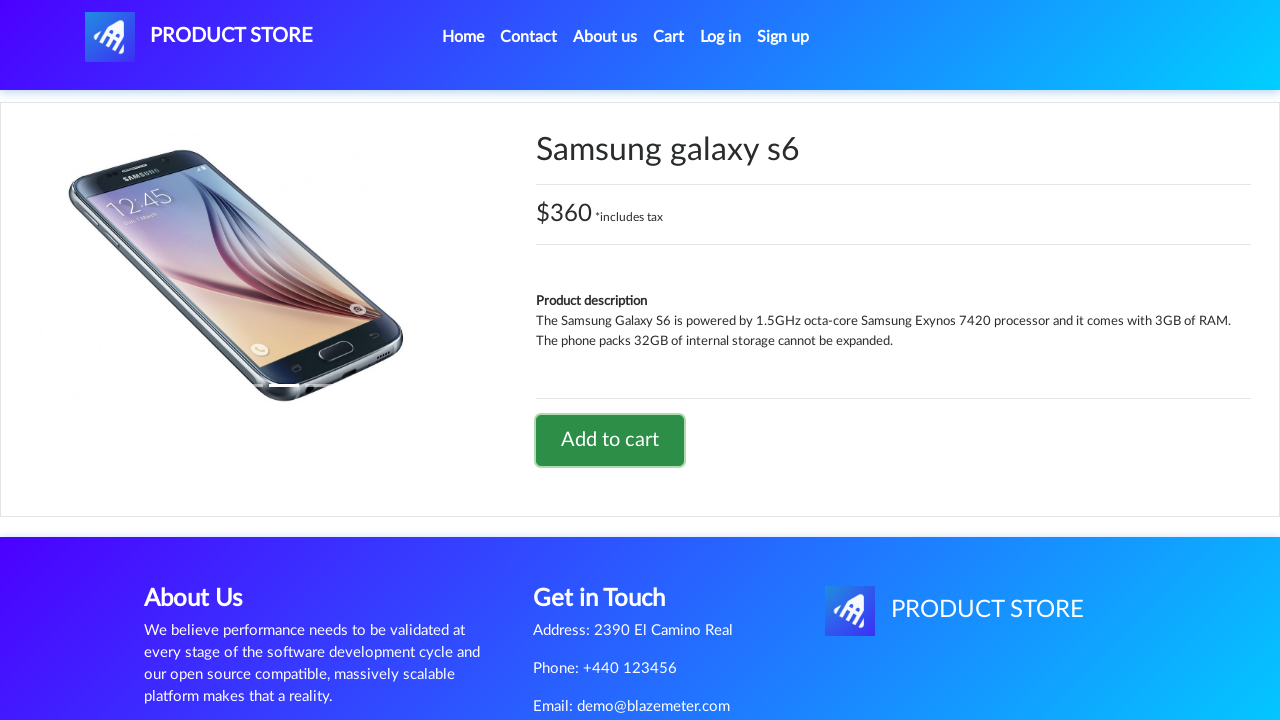

Waited for 1 second to allow cart to update
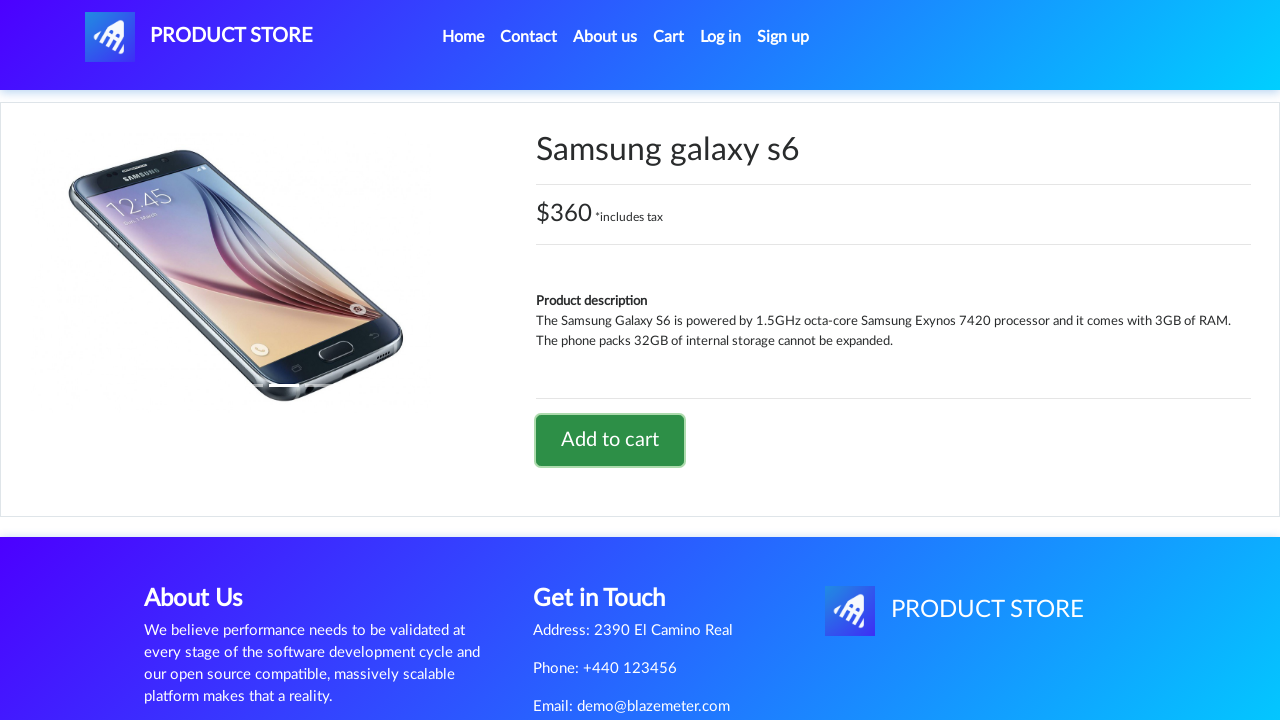

Navigated to cart page at (669, 37) on internal:role=link[name="Cart"s]
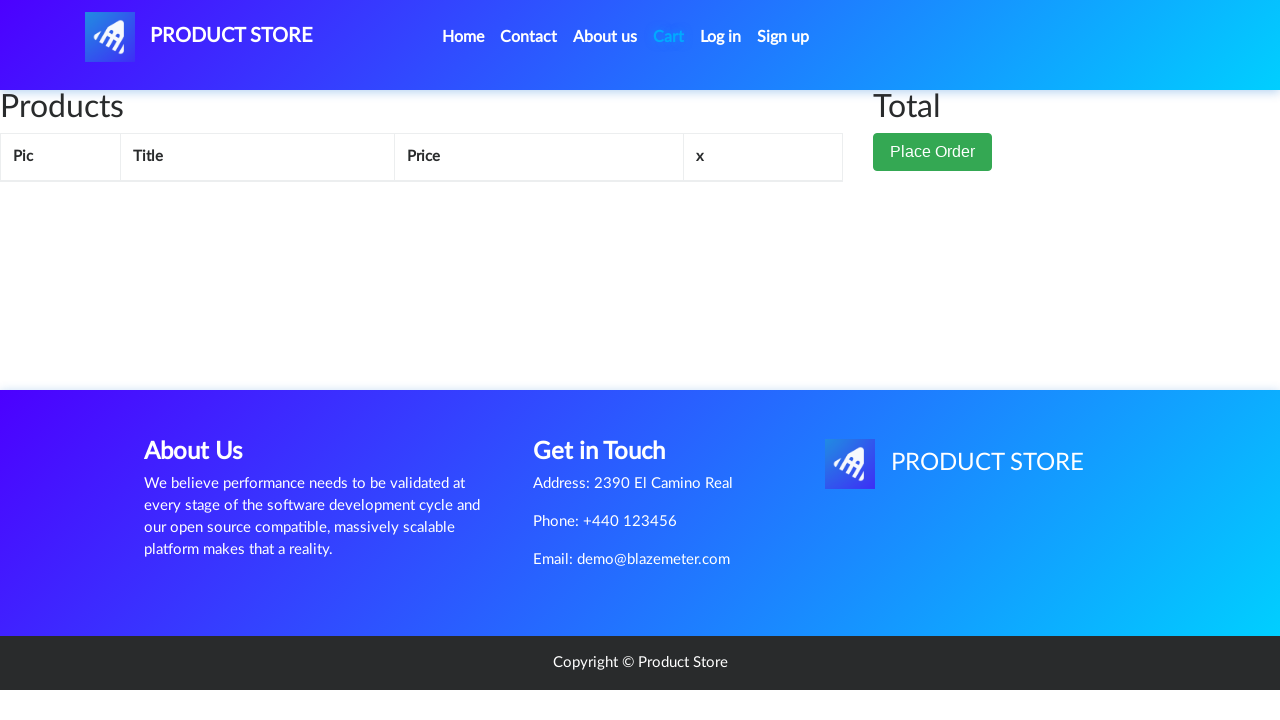

Total price element became visible in cart
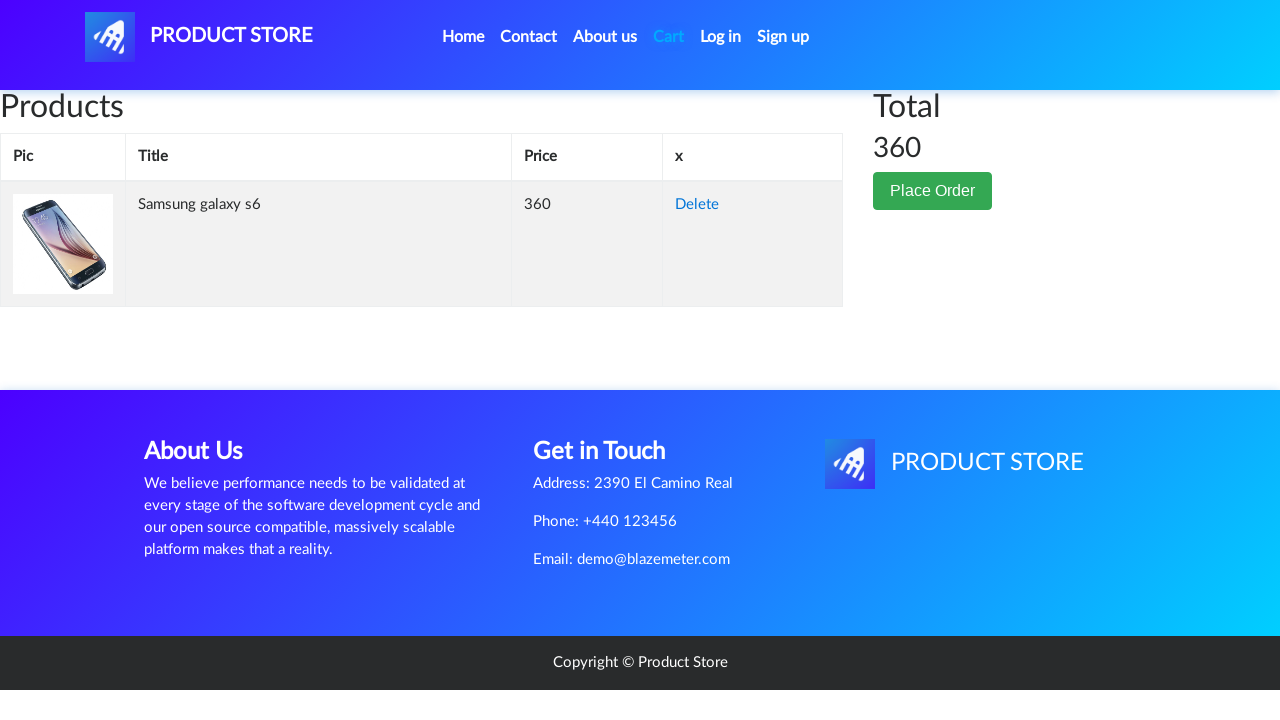

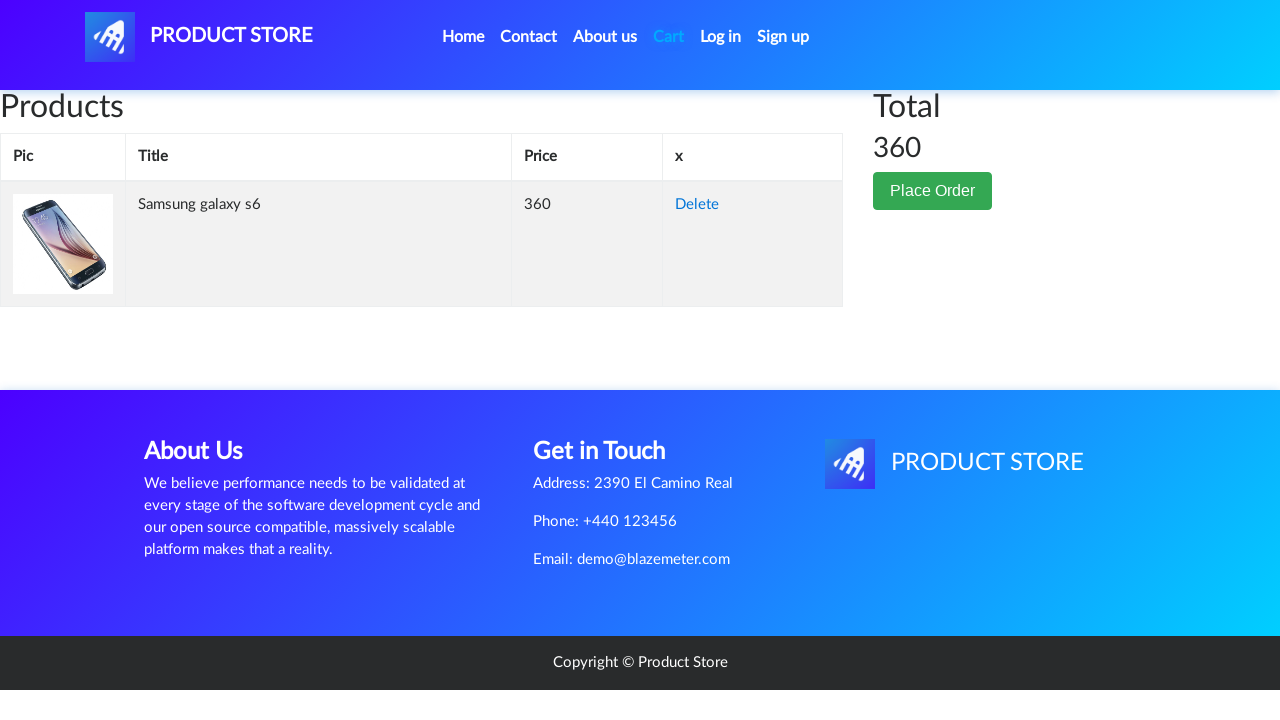